Tests checkbox handling by selecting checkbox 1 if not already selected and deselecting checkbox 2 if selected

Starting URL: https://the-internet.herokuapp.com/checkboxes

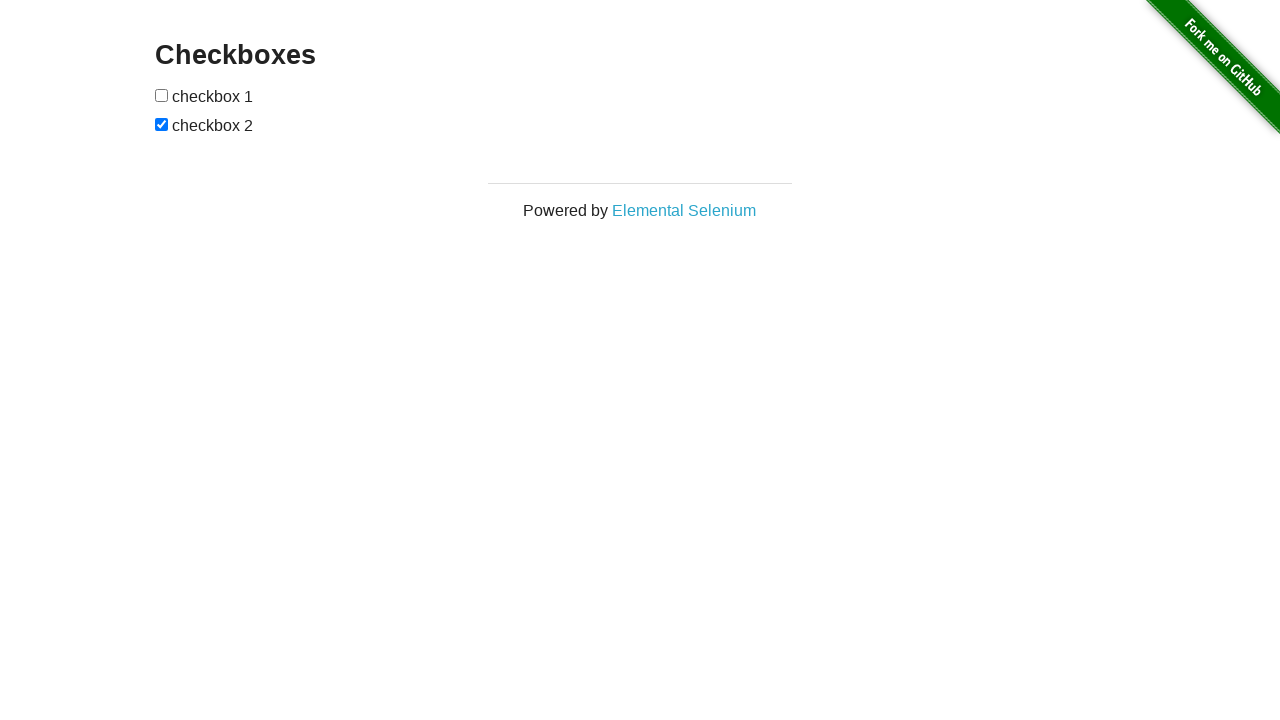

Located checkbox 1
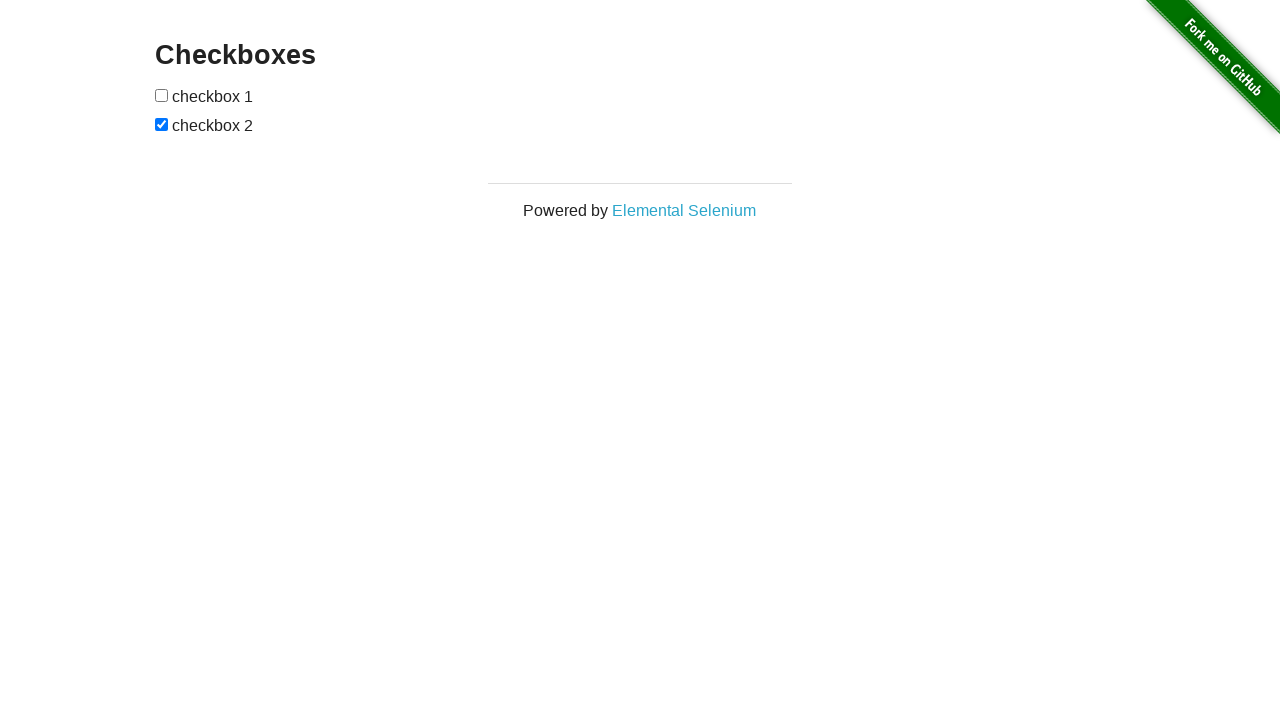

Located checkbox 2
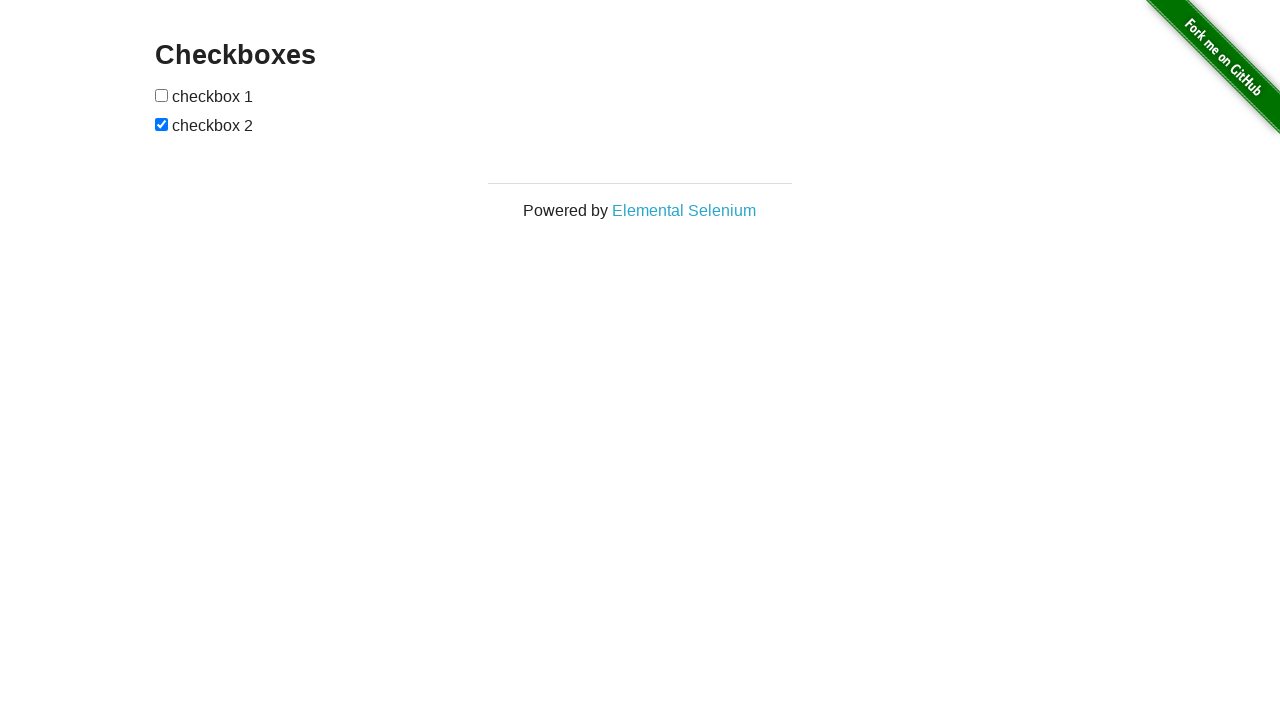

Checkbox 1 was not selected, clicked to select it at (162, 95) on xpath=//form[@id='checkboxes']/input[1]
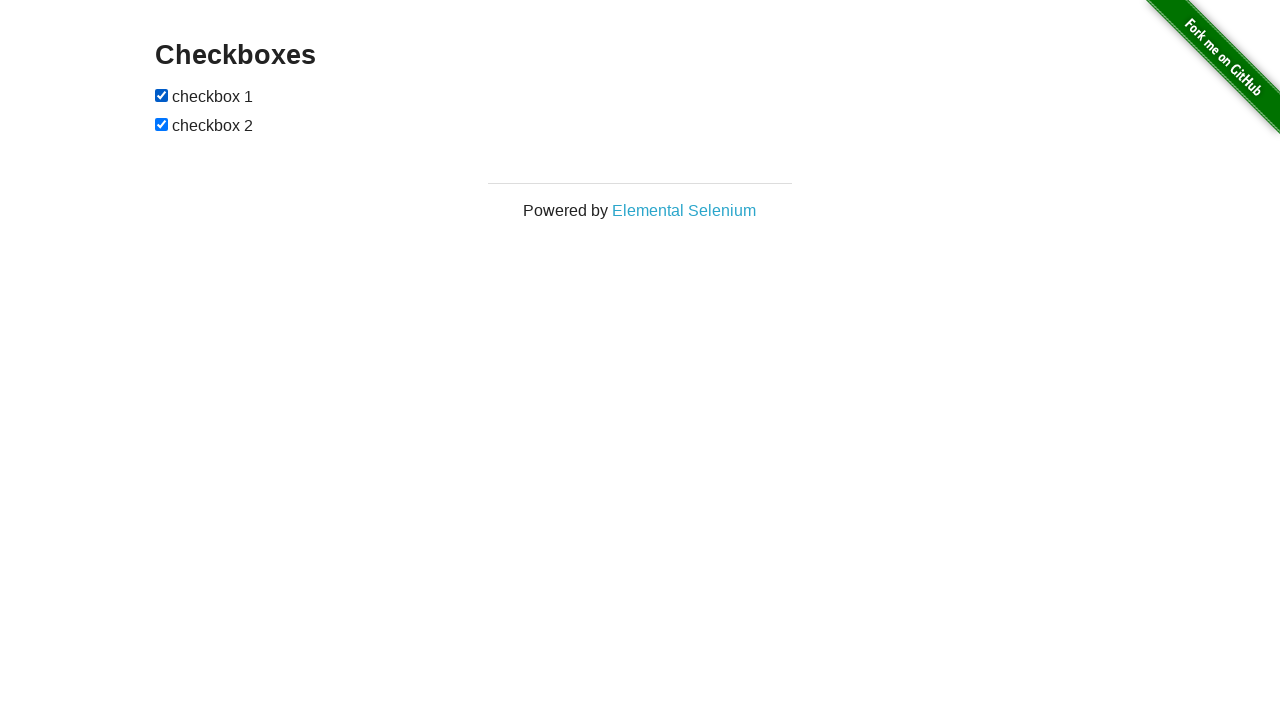

Checkbox 2 was selected, clicked to deselect it at (162, 124) on xpath=//form[@id='checkboxes']/input[2]
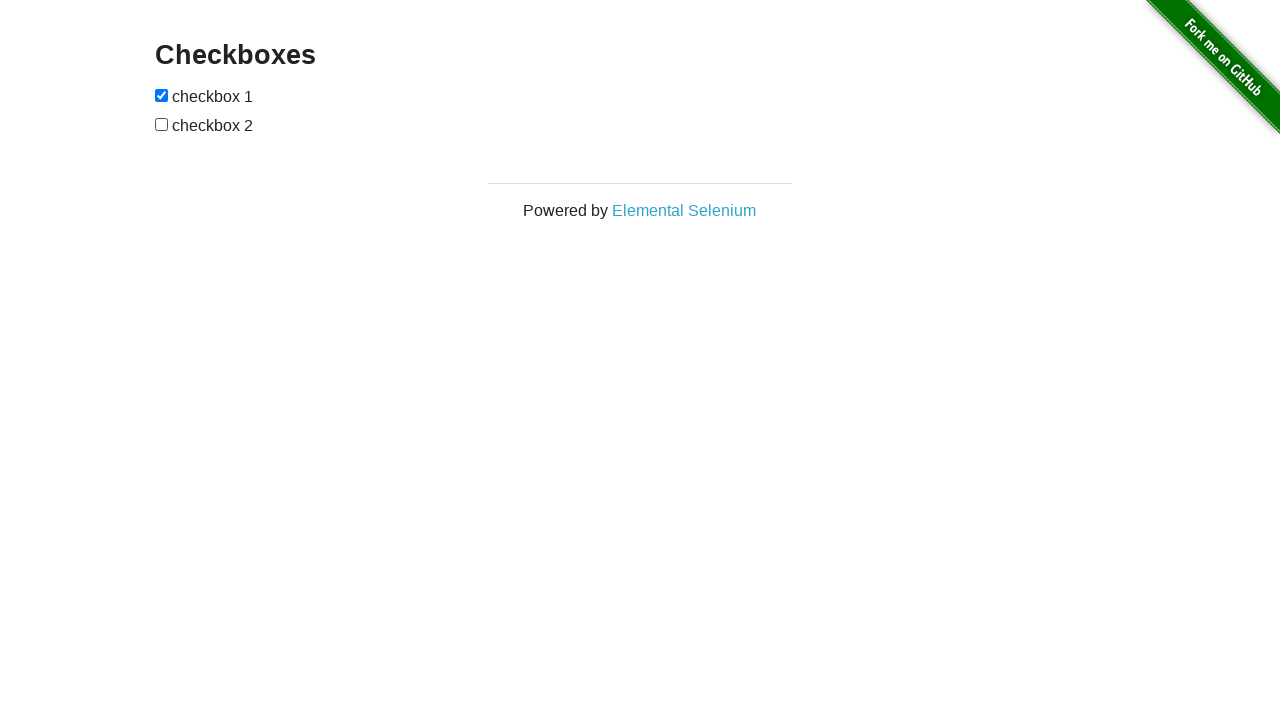

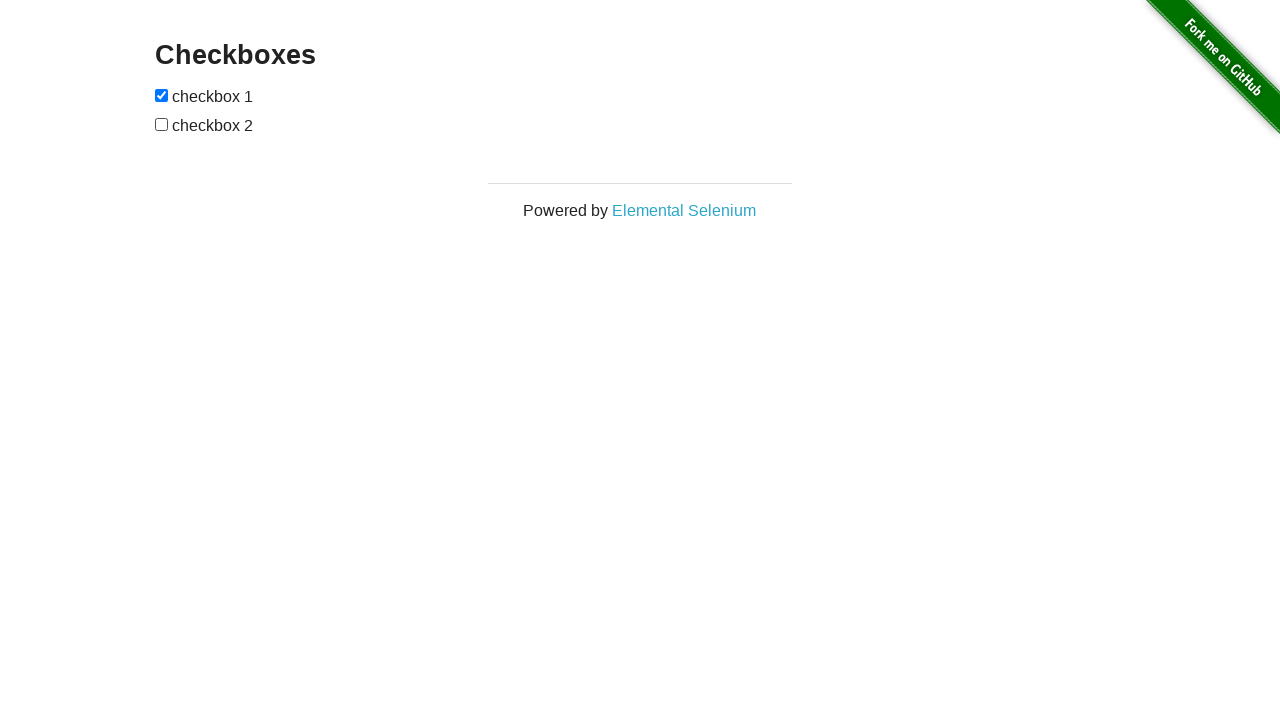